Tests the "Become a Coach" functionality by clicking the button and verifying the form appears

Starting URL: https://dnipro.ithillel.ua/

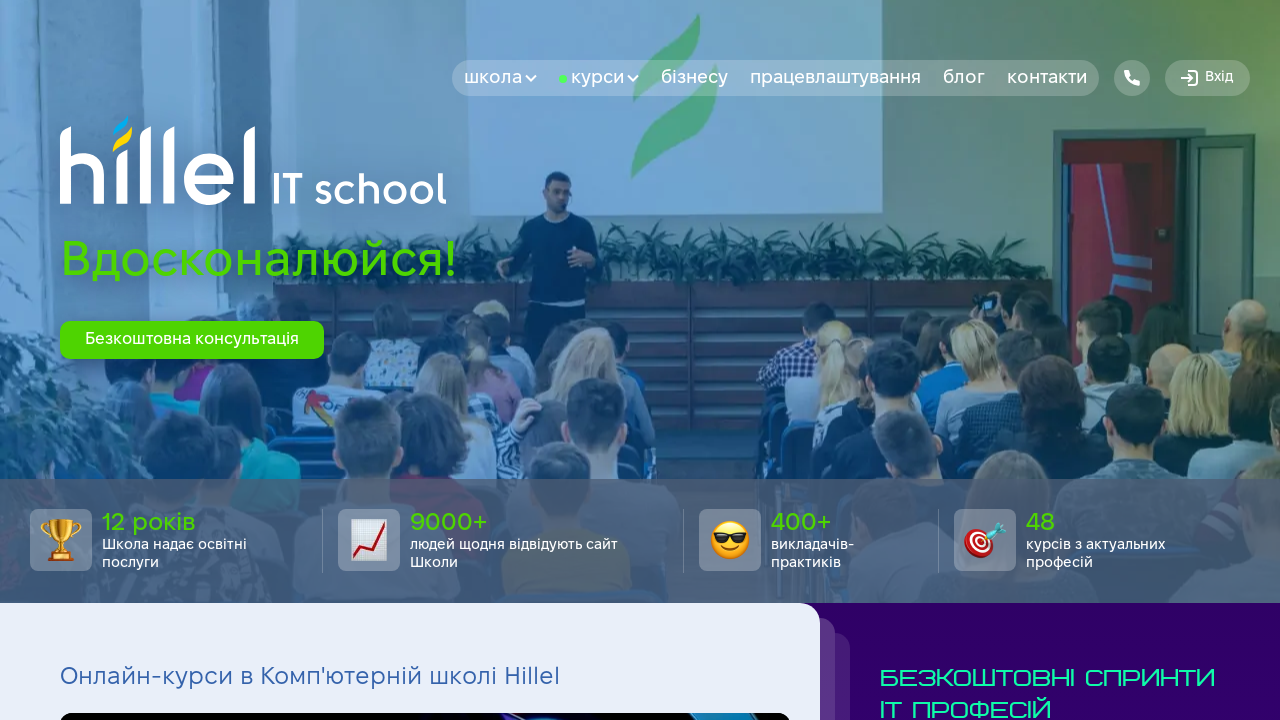

Clicked 'Стати викладачем' (Become a Coach) button at (982, 360) on button:has-text('Стати викладачем'), a:has-text('Стати викладачем'), [data-actio
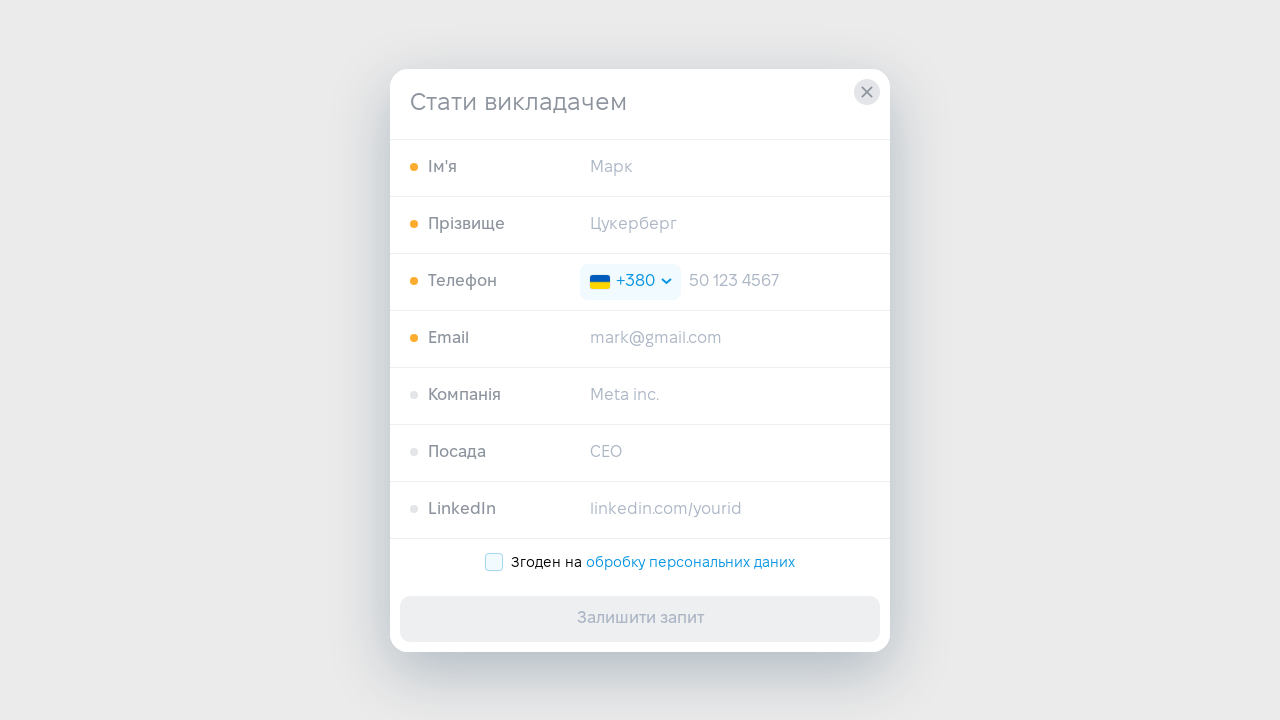

Become a Coach form appeared and is visible
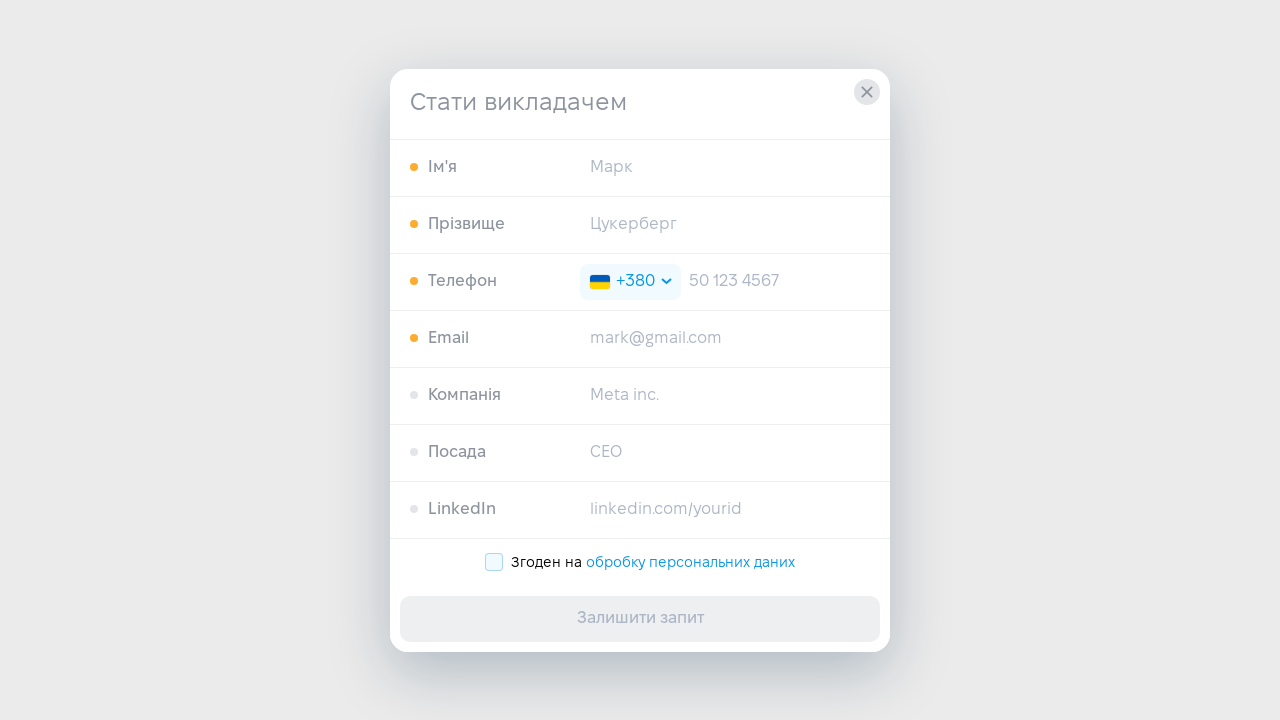

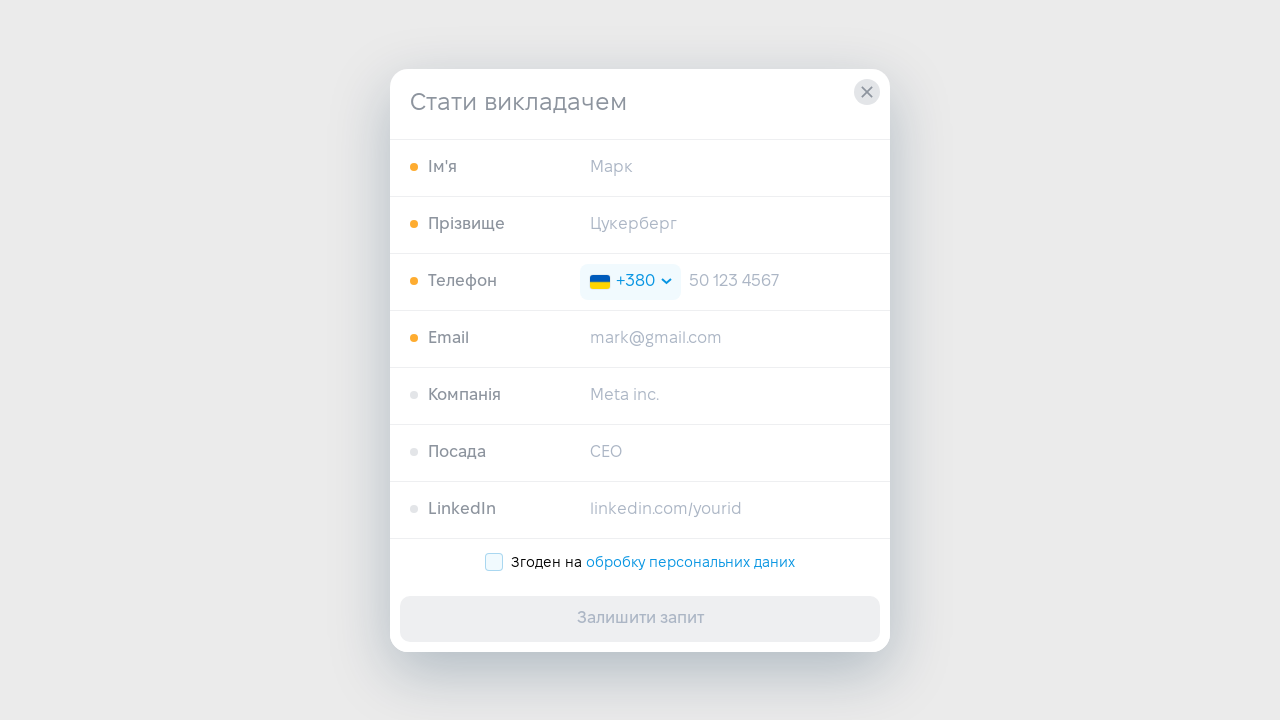